Tests dropdown menu functionality by selecting an option from a select element using its value attribute

Starting URL: https://www.globalsqa.com/demo-site/select-dropdown-menu/

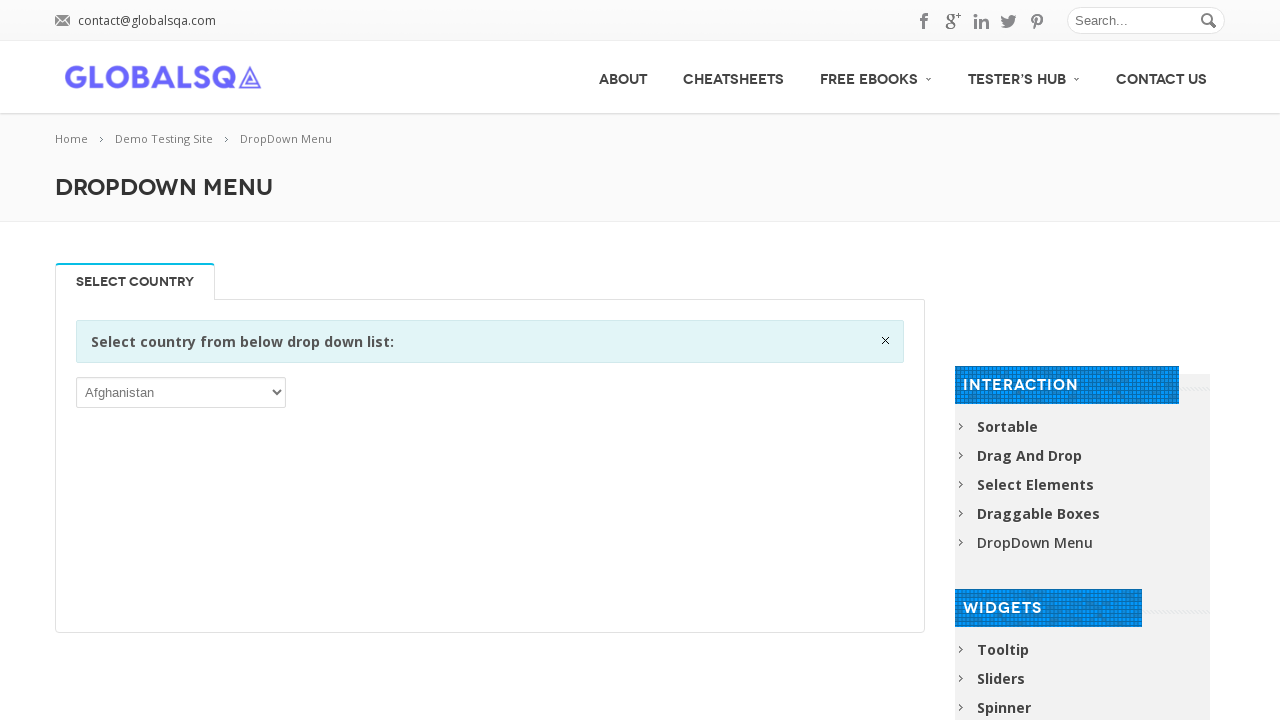

Navigated to dropdown menu demo page
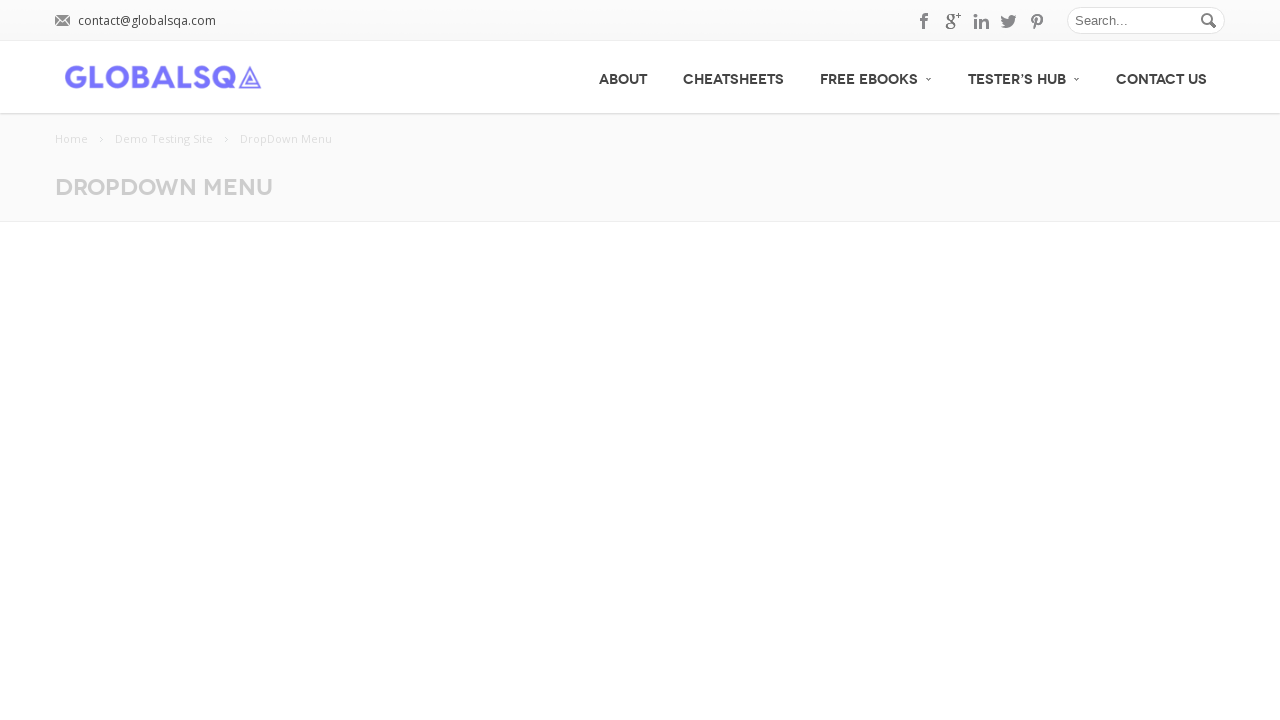

Selected 'CHN' option from dropdown menu on select
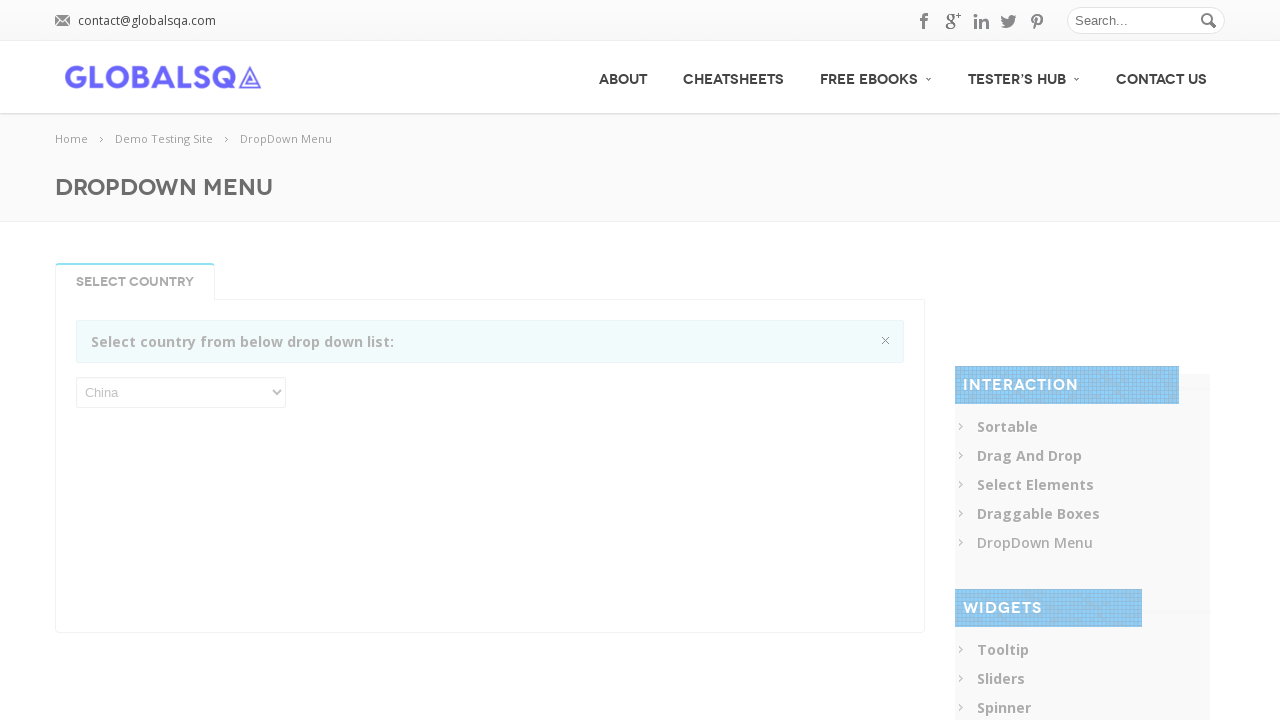

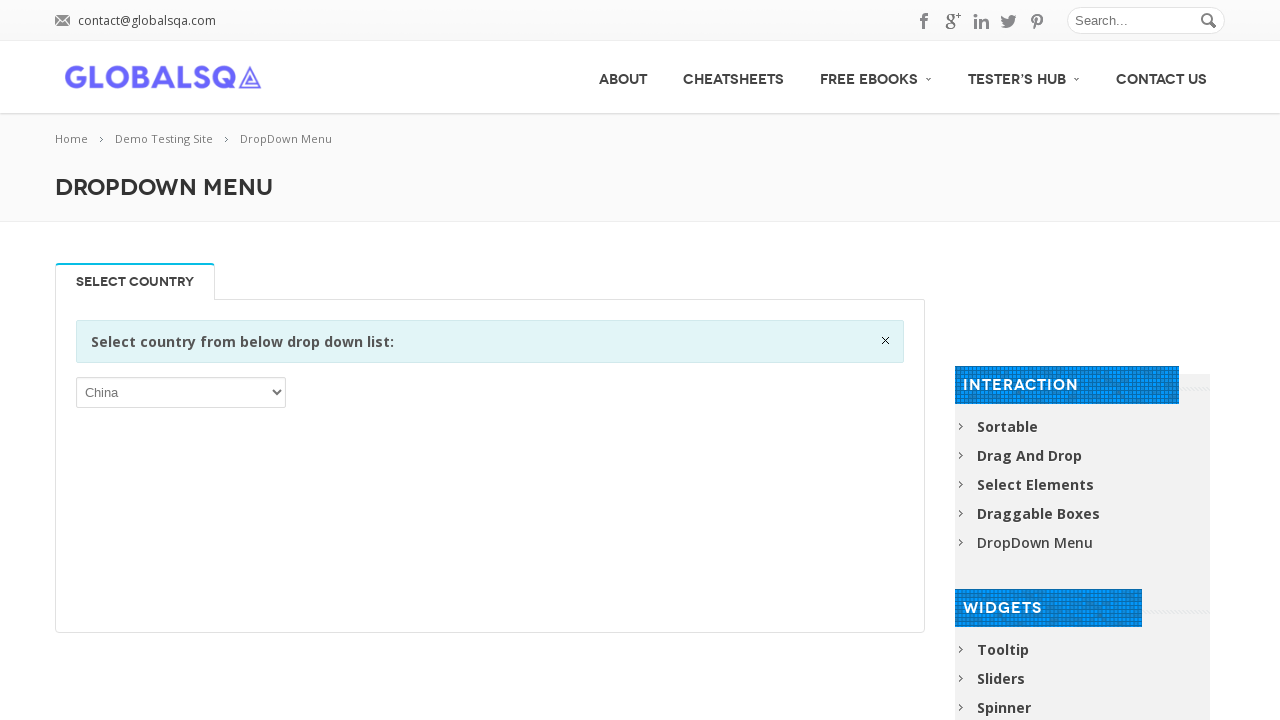